Navigates to Flipkart homepage and validates the page title, URL, and retrieves page source length

Starting URL: https://www.flipkart.com/

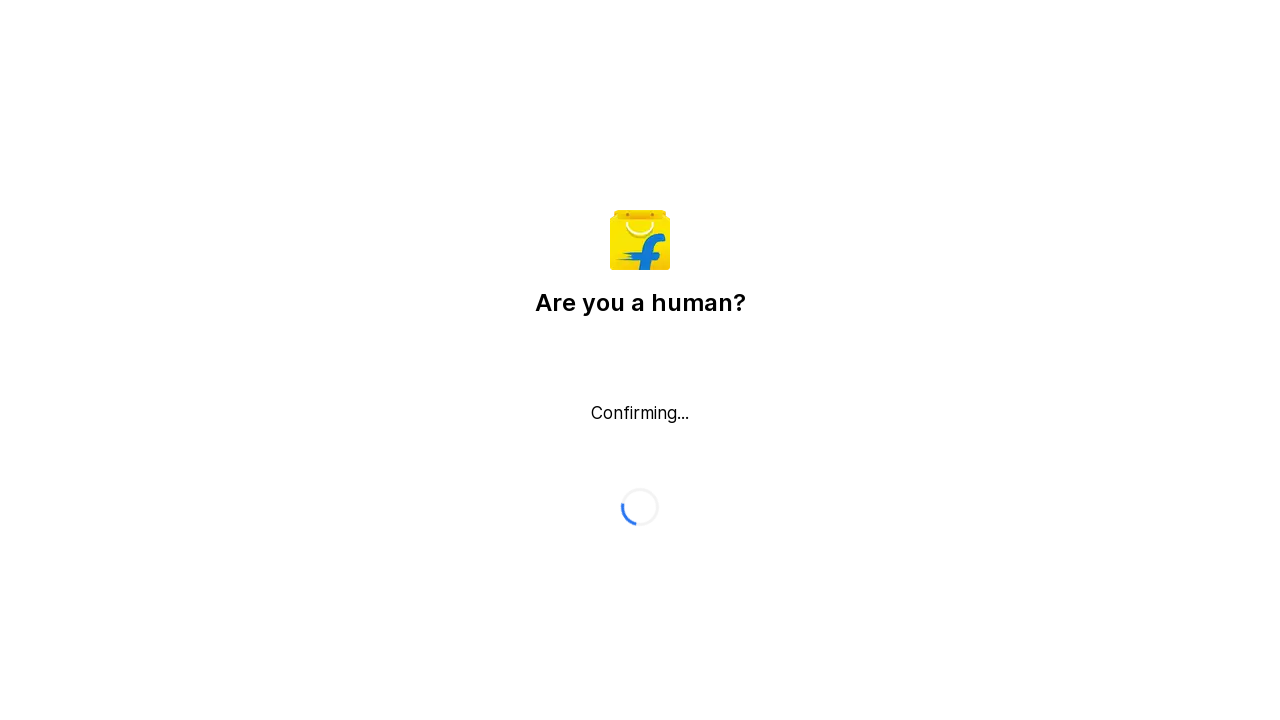

Retrieved Flipkart homepage page title
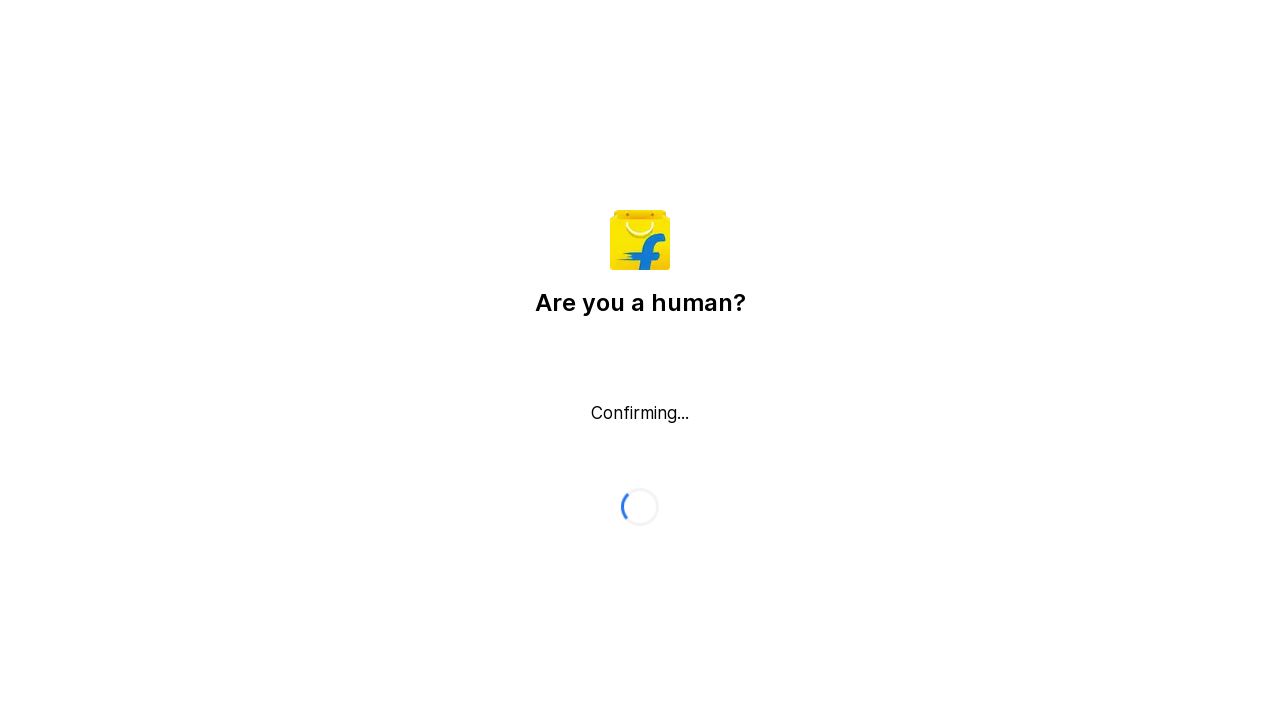

Validated page title: False
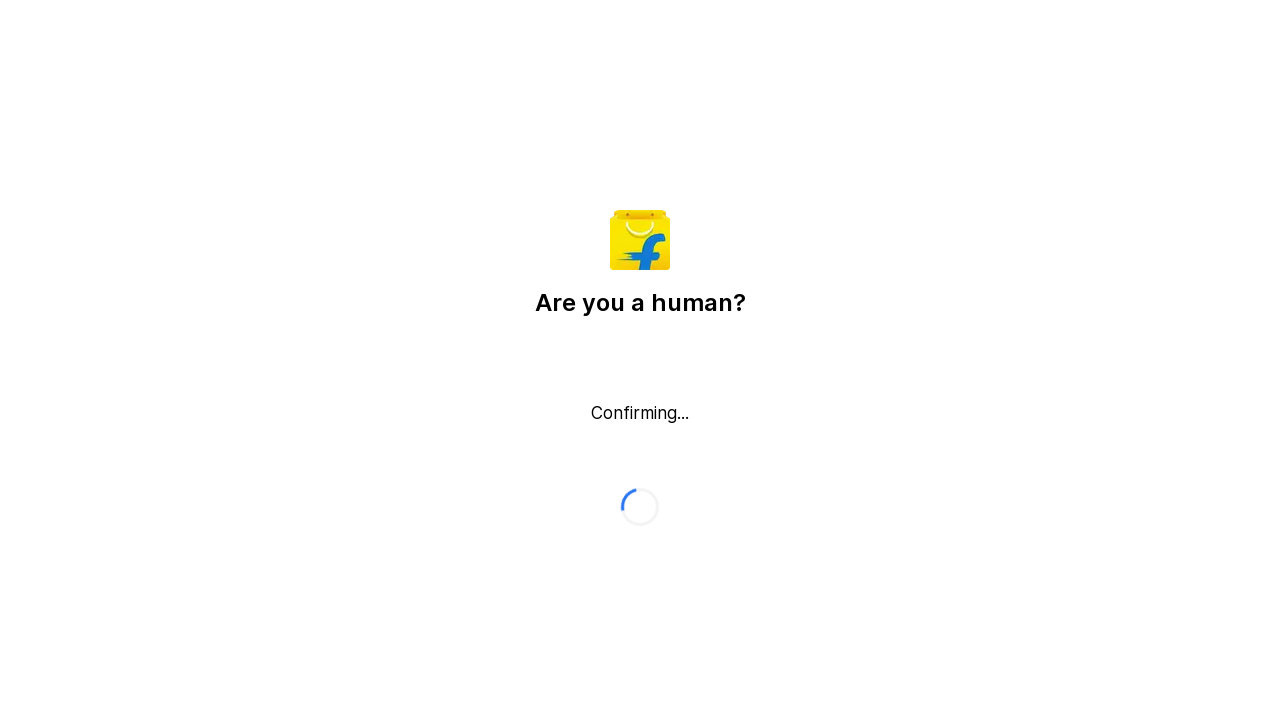

Retrieved current page URL
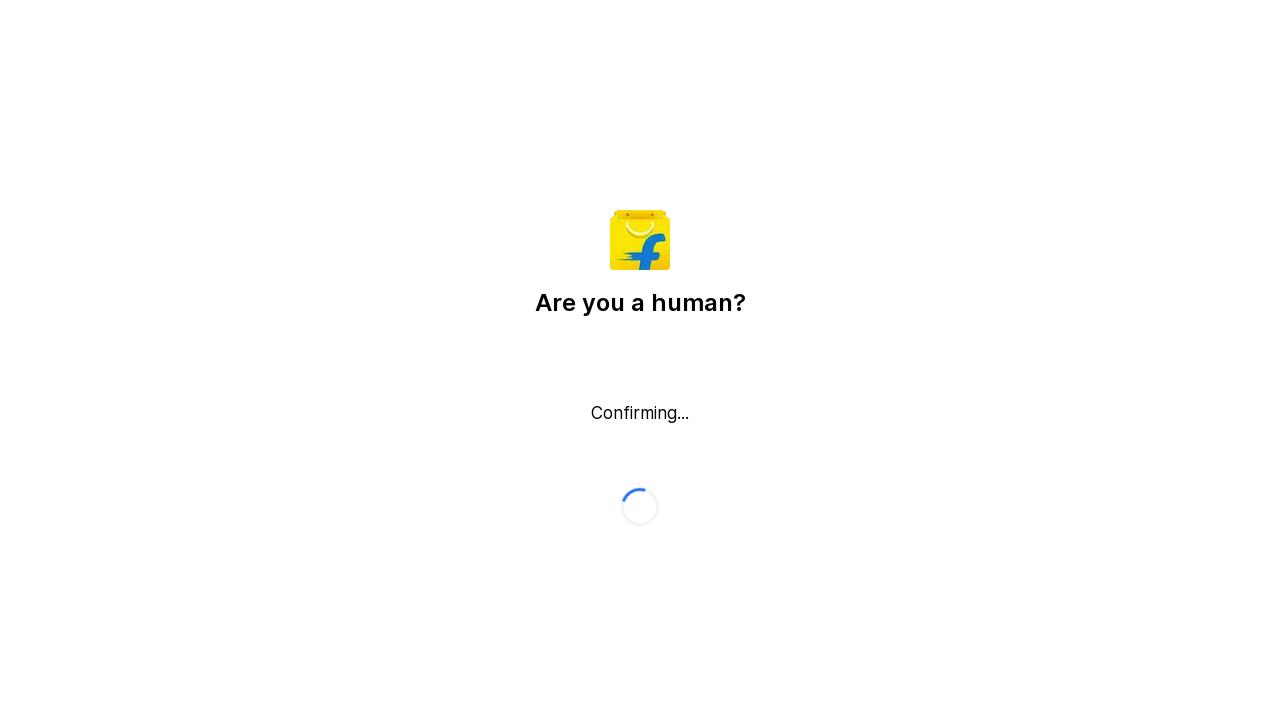

Validated page URL: True
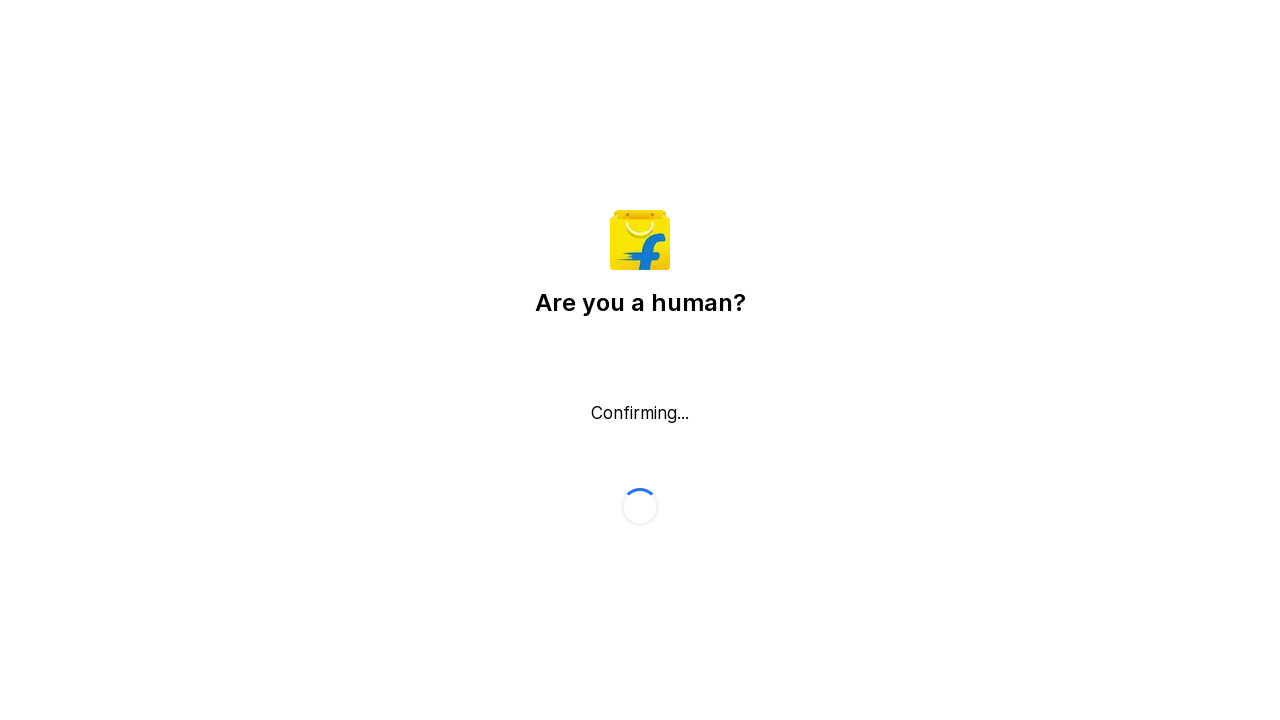

Retrieved page content length: 856 characters
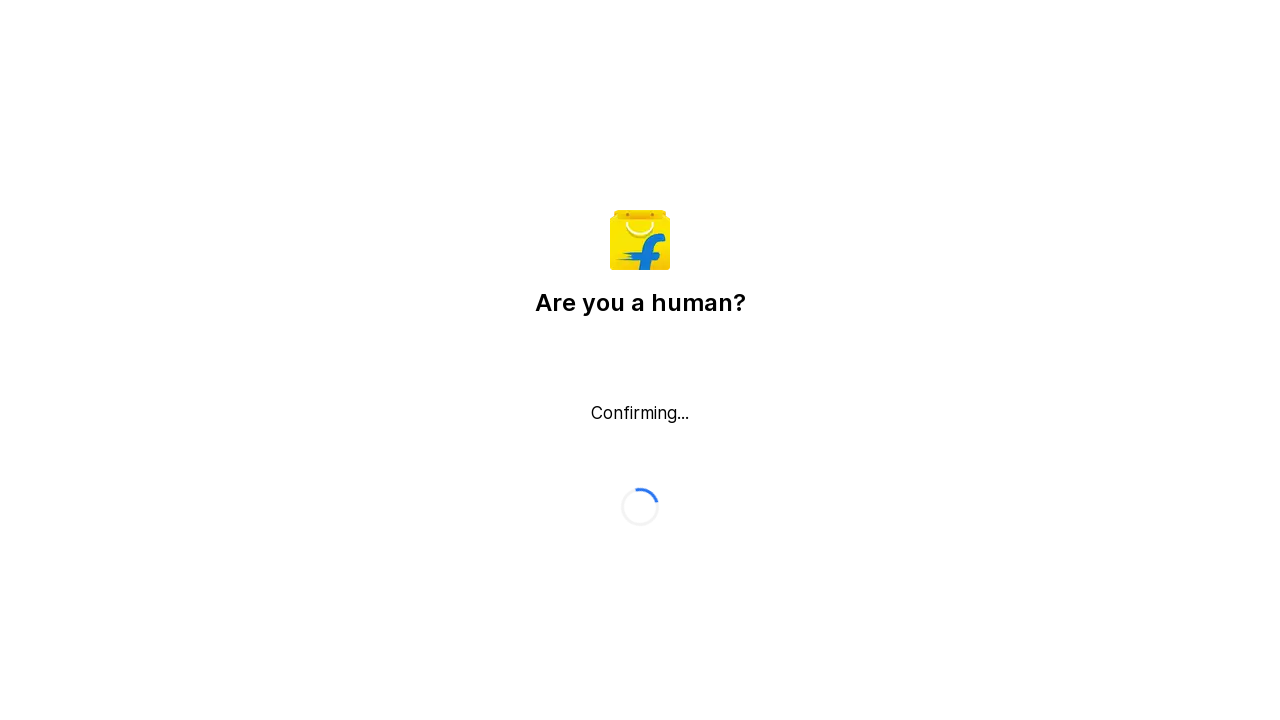

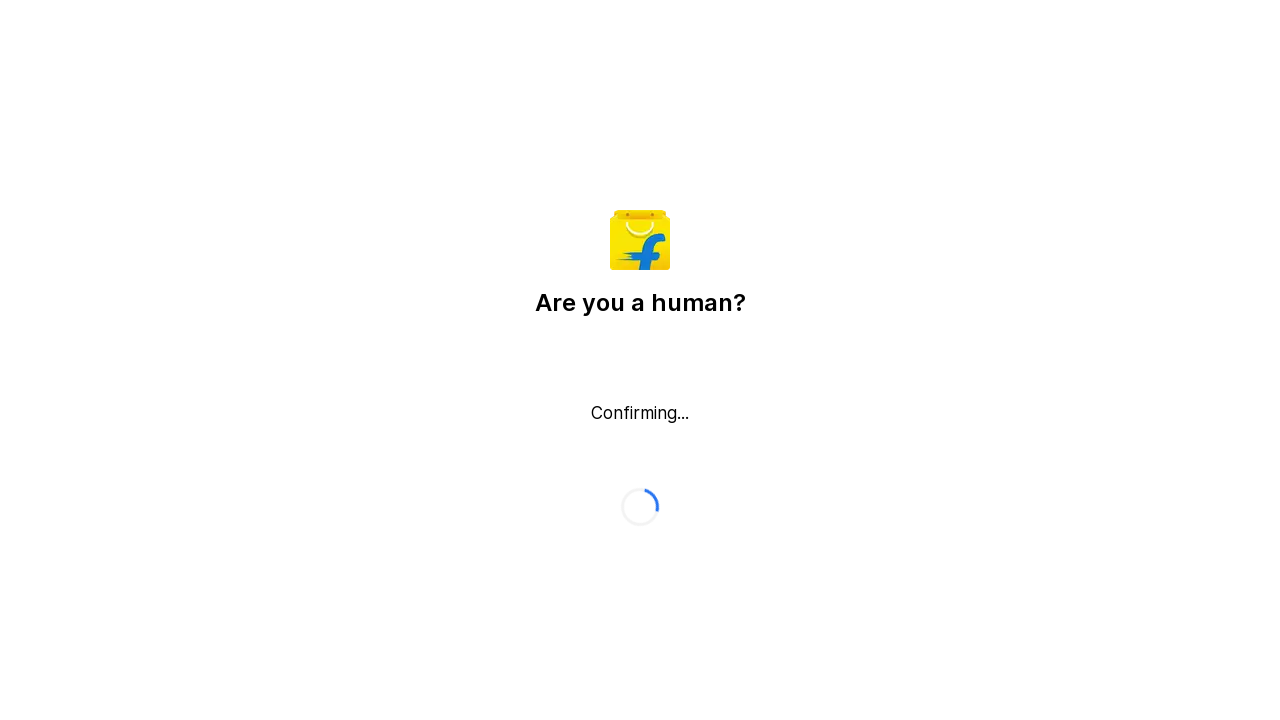